Tests dropdown selection functionality by selecting different options using various methods (by value, index, and visible text)

Starting URL: https://www.letskodeit.com/practice

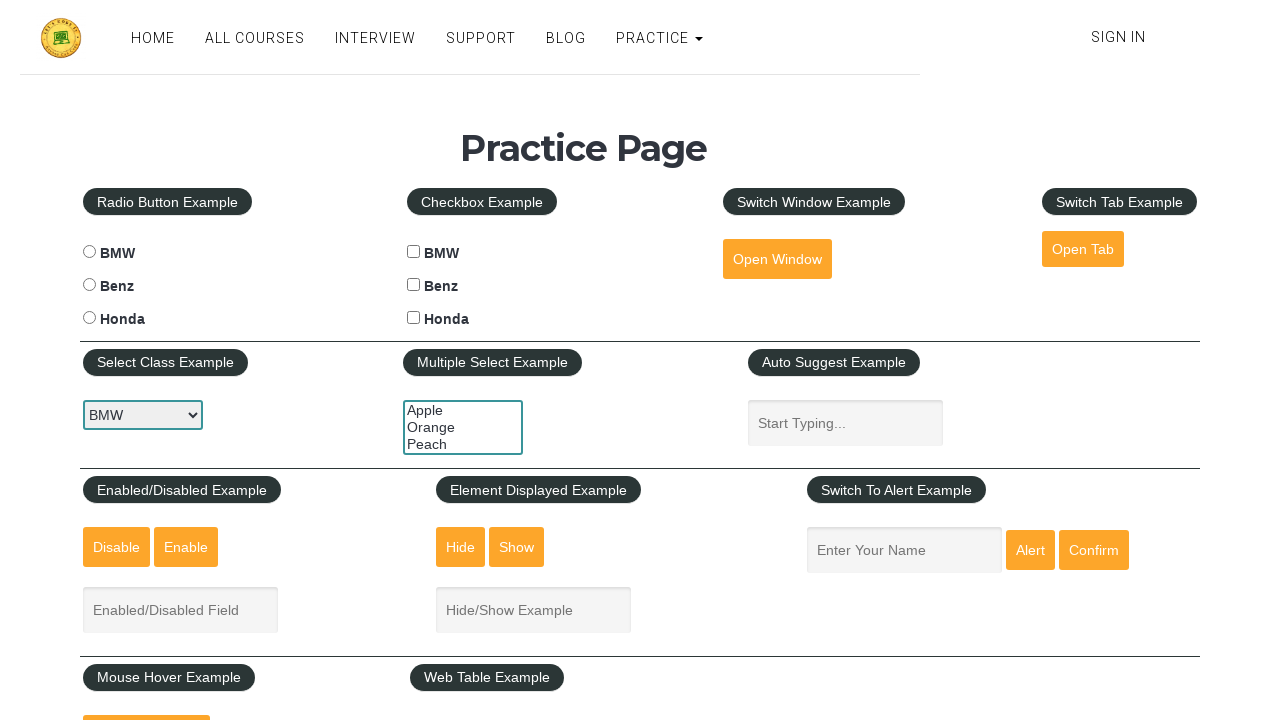

Located car selection dropdown element
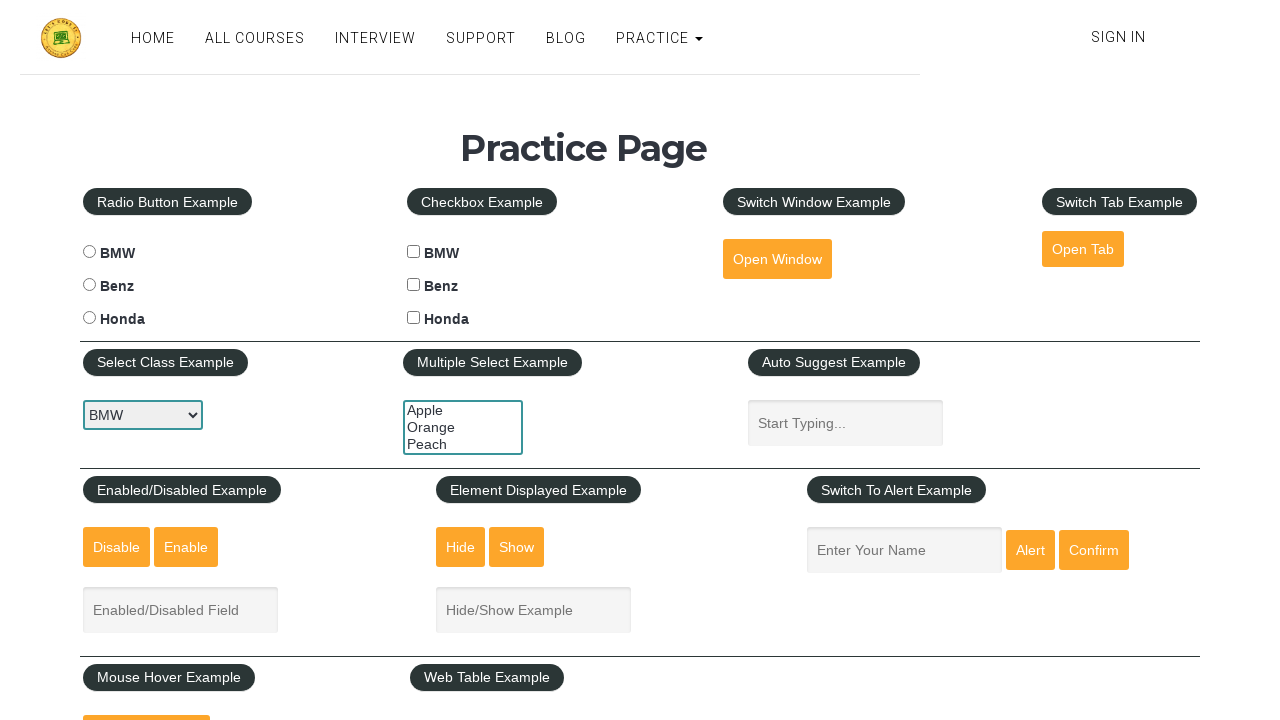

Selected Benz from dropdown by value on #carselect
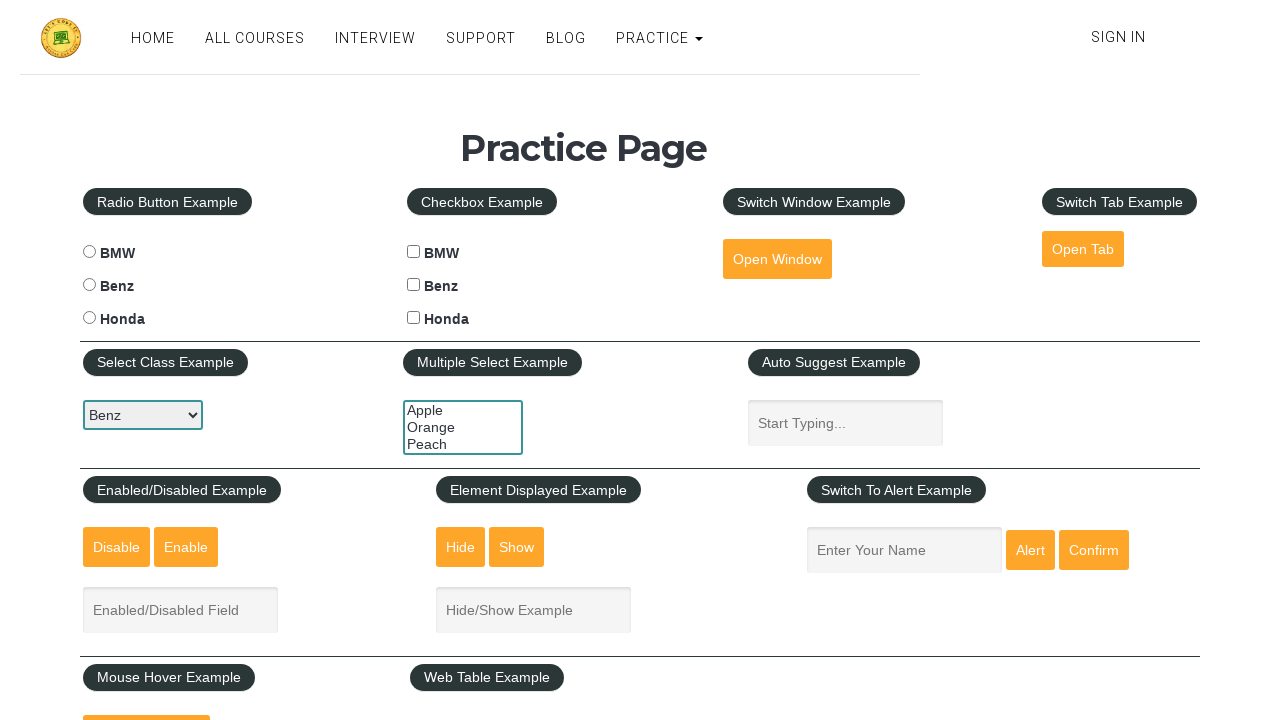

Waited 2 seconds after selecting Benz
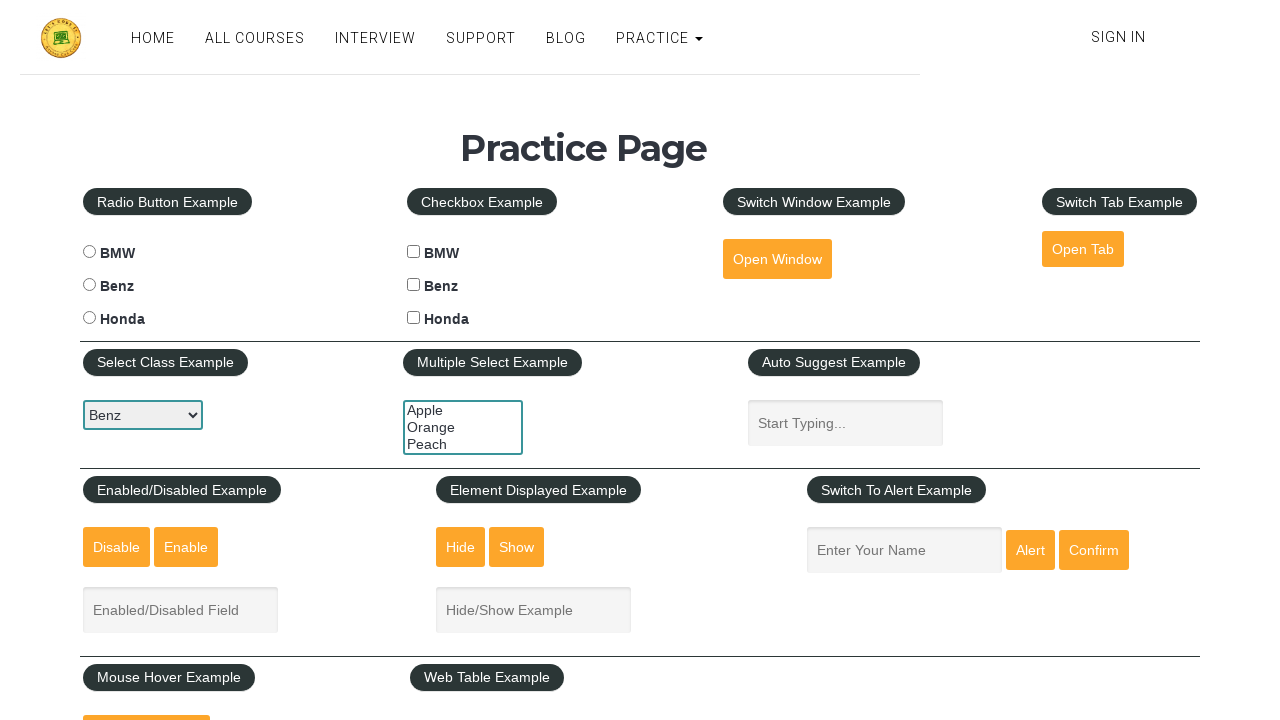

Selected Honda from dropdown by index 2 on #carselect
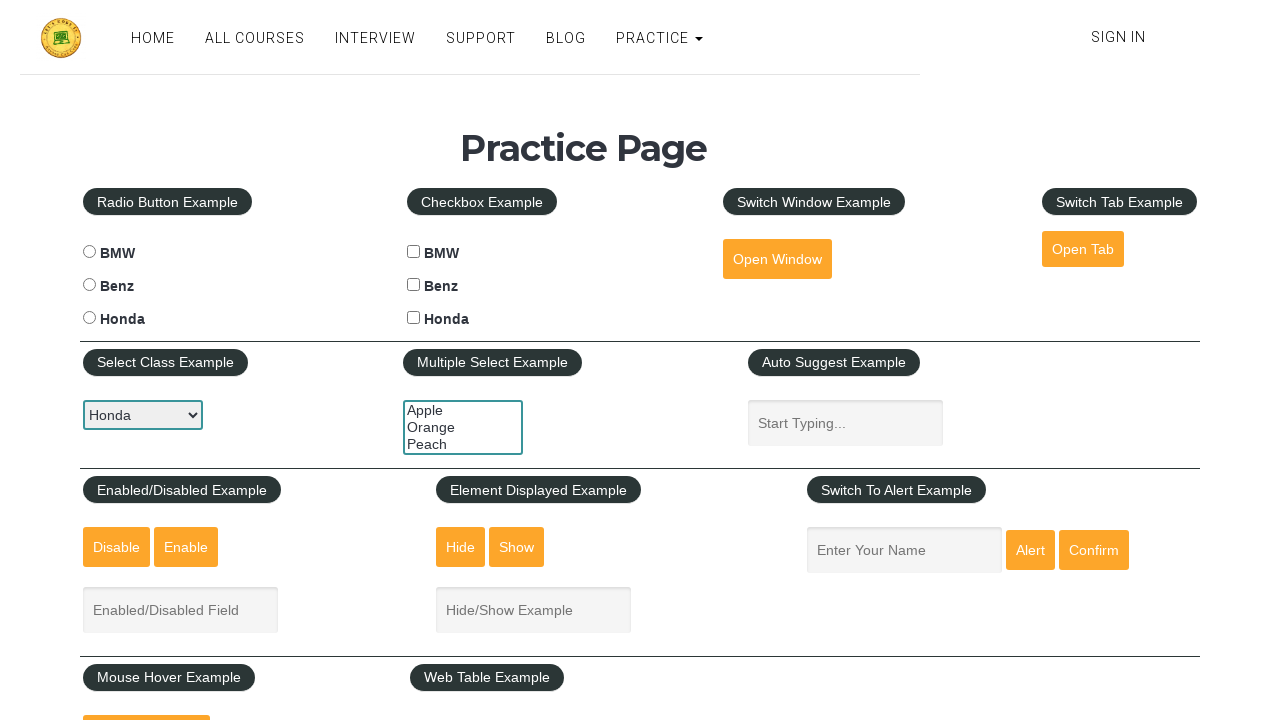

Waited 2 seconds after selecting Honda
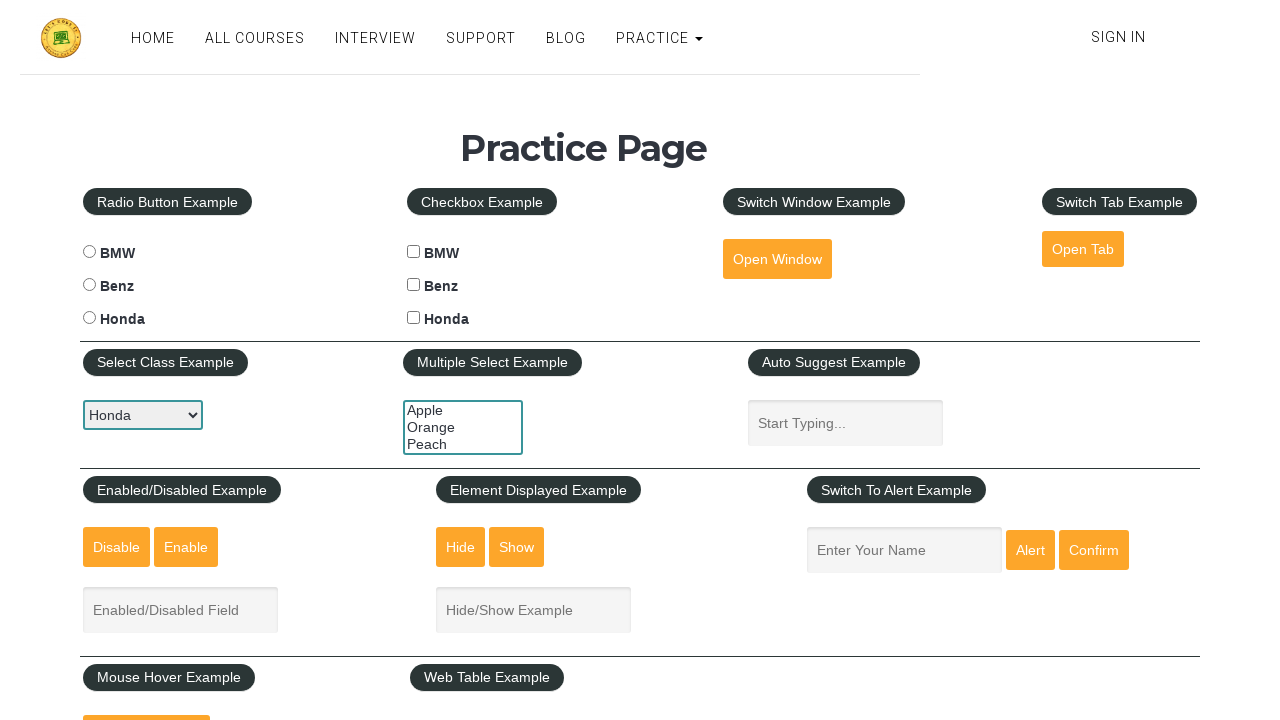

Selected BMW from dropdown by visible text on #carselect
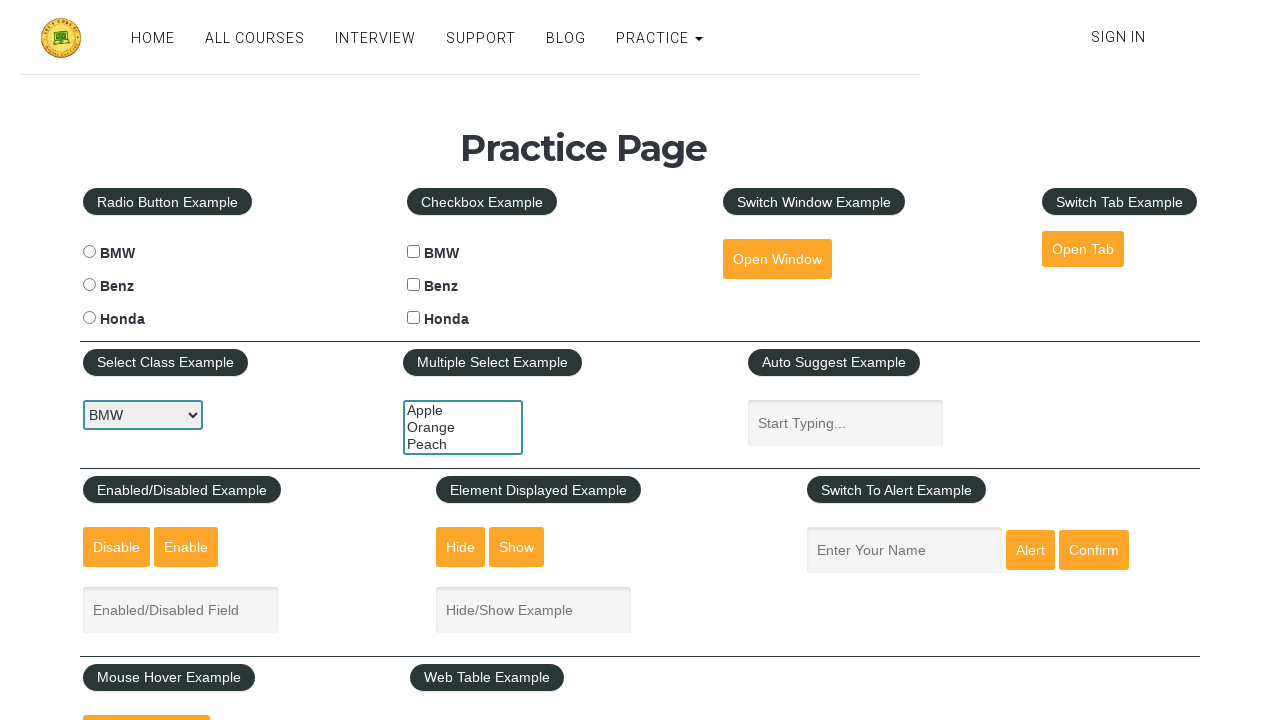

Retrieved all dropdown options for verification
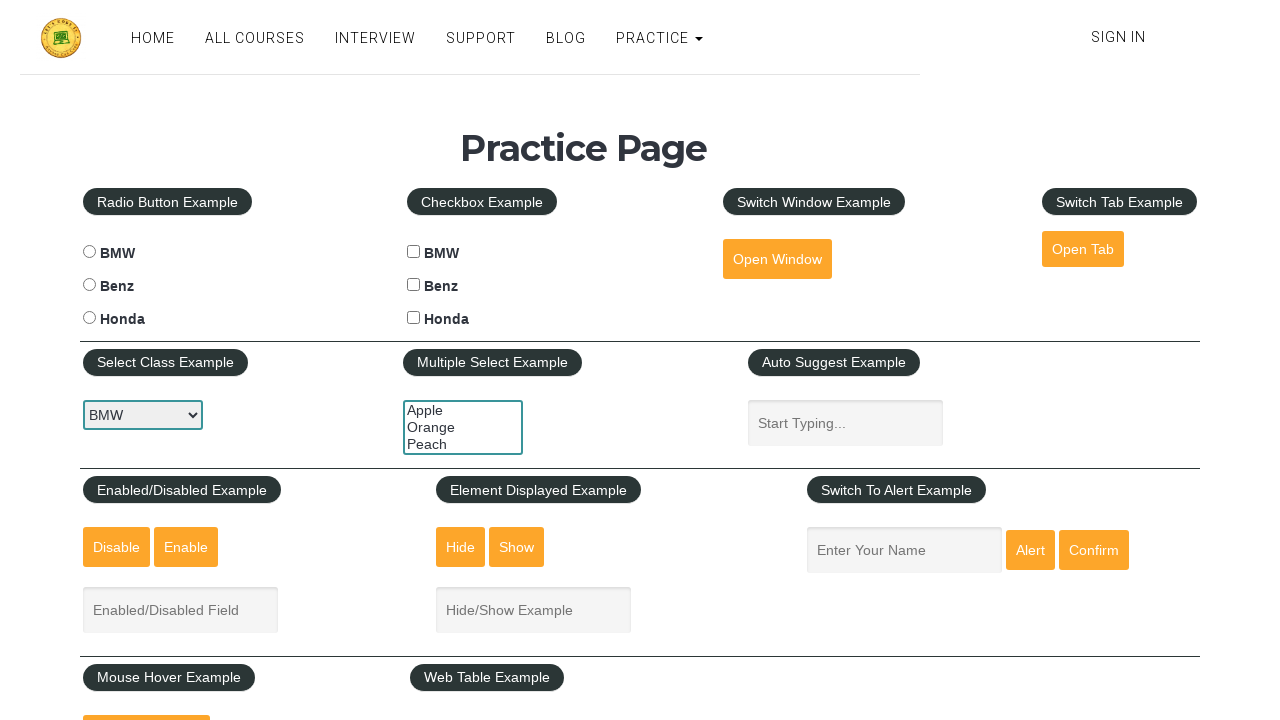

Printed dropdown option: BMW
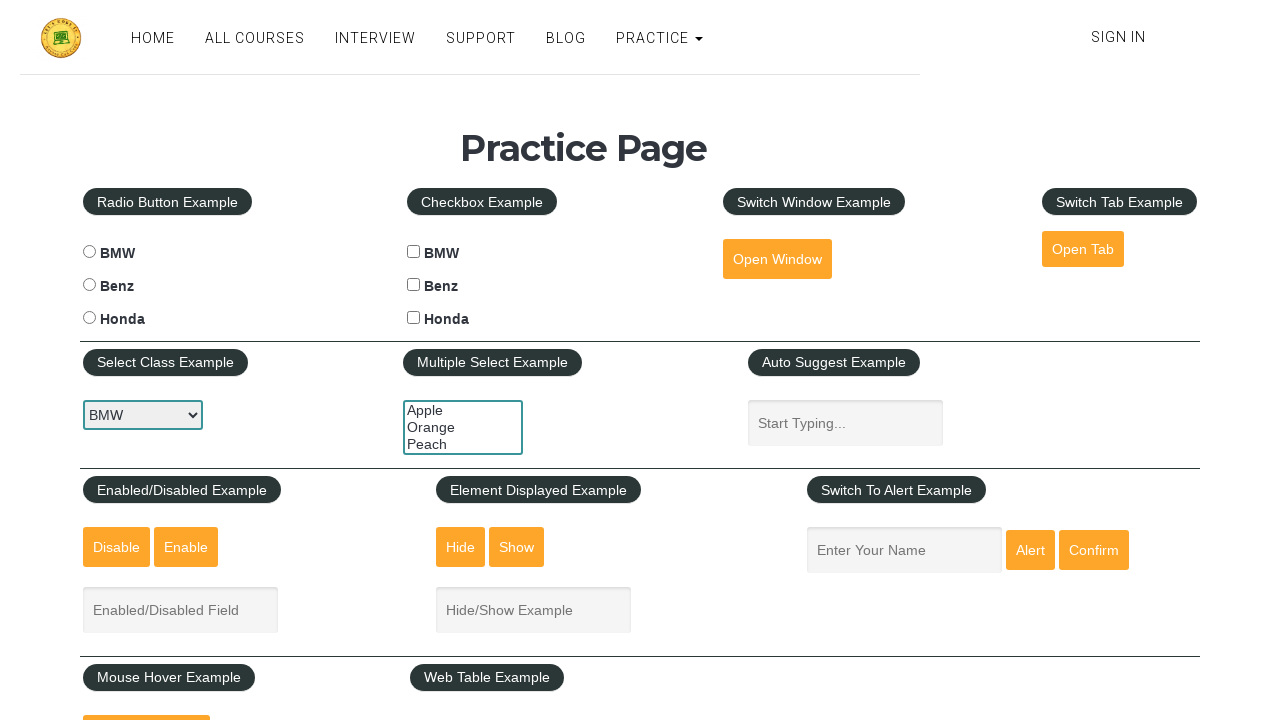

Printed dropdown option: Benz
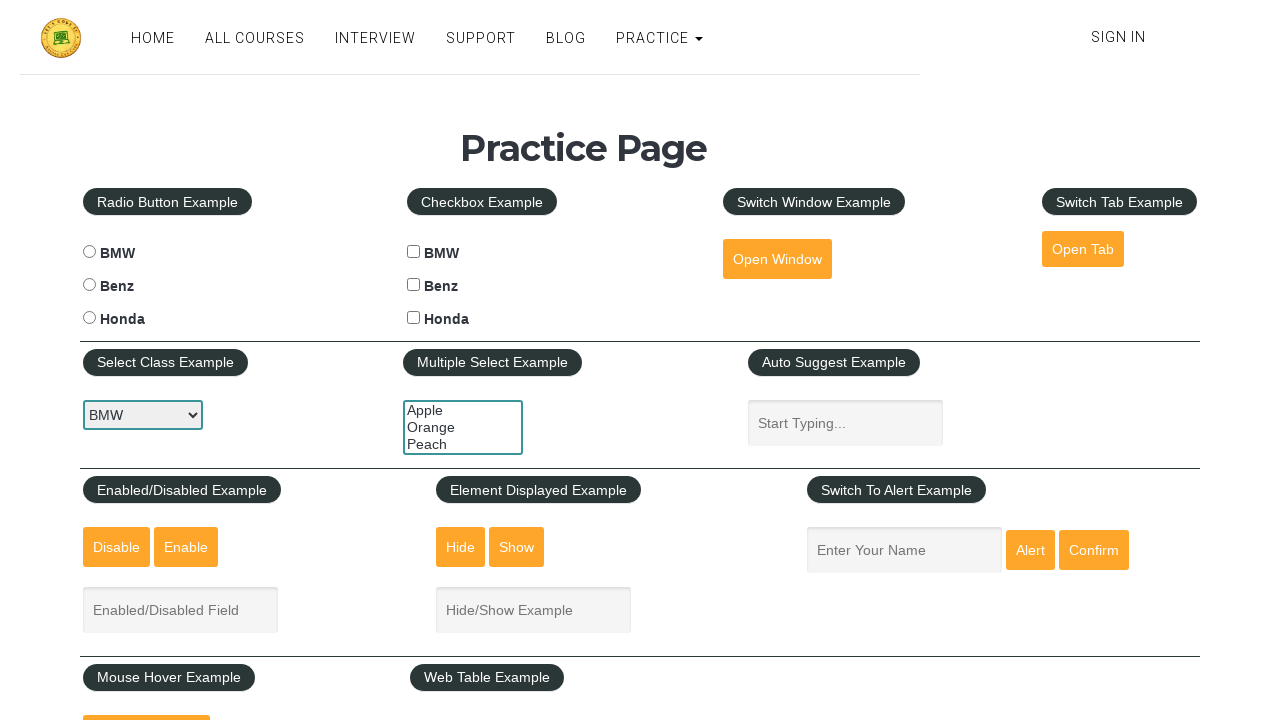

Printed dropdown option: Honda
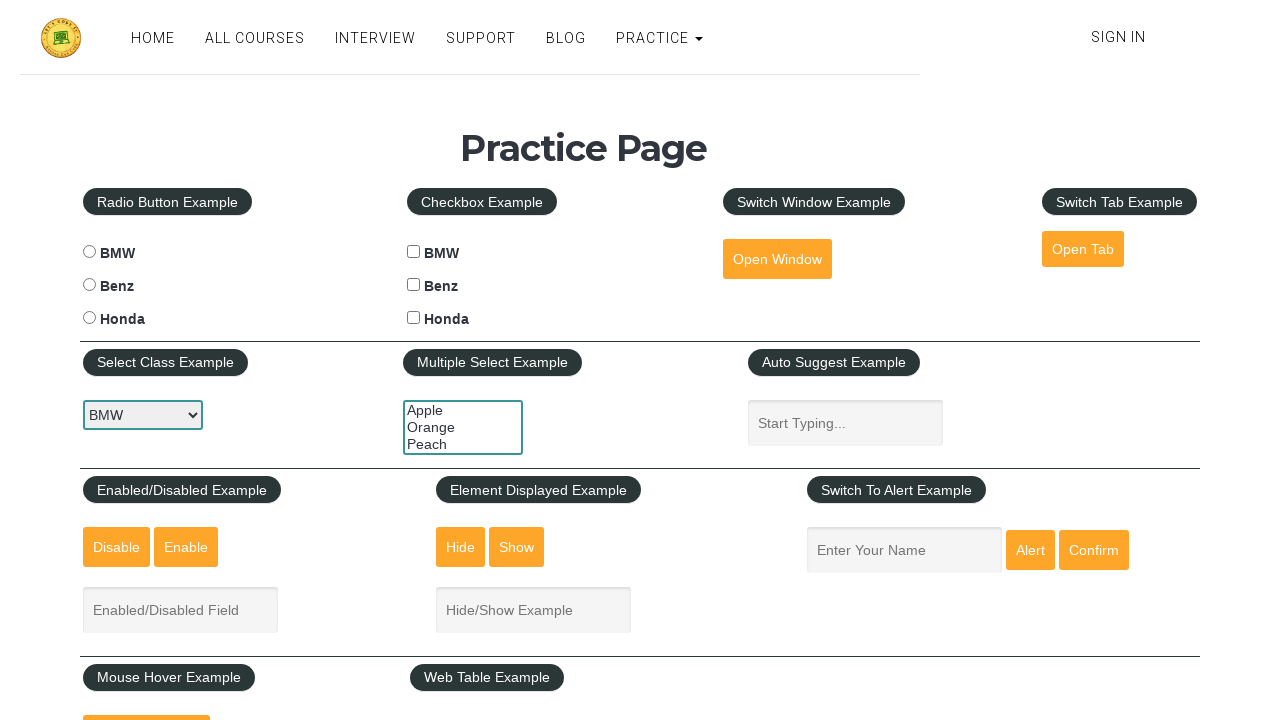

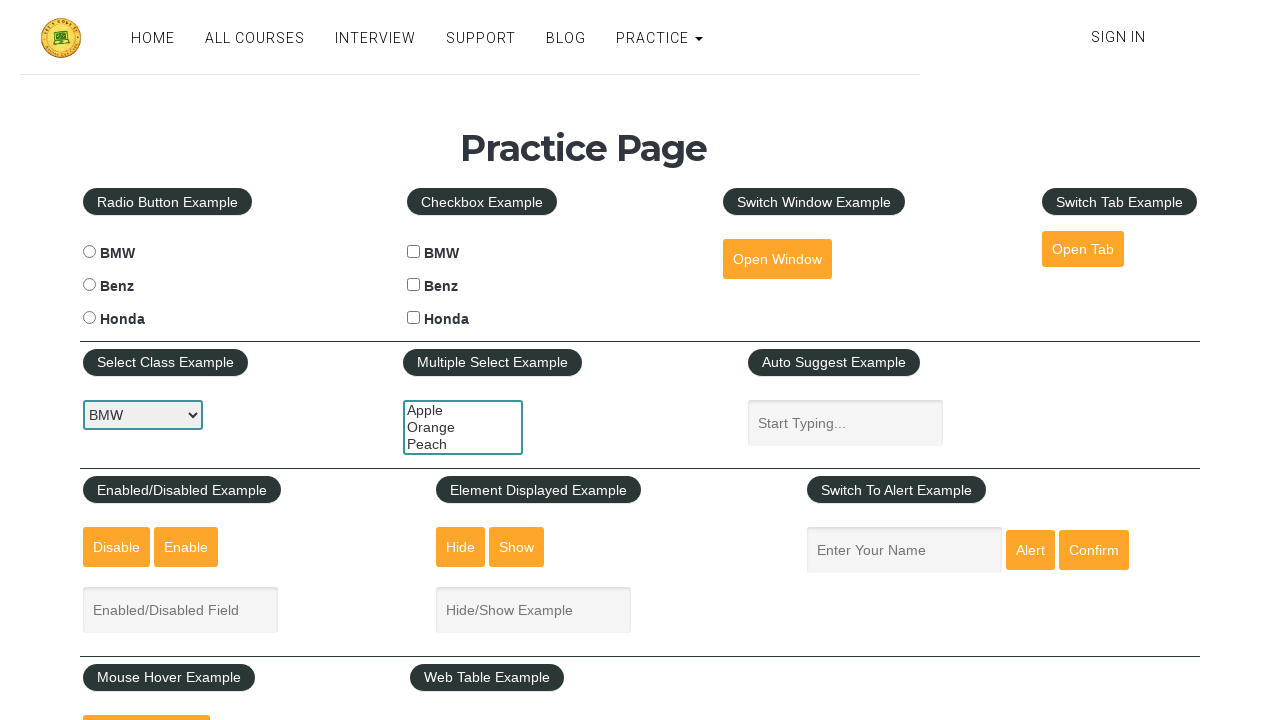